Verifies that the page title contains "Flipkart"

Starting URL: https://www.flipkart.com/

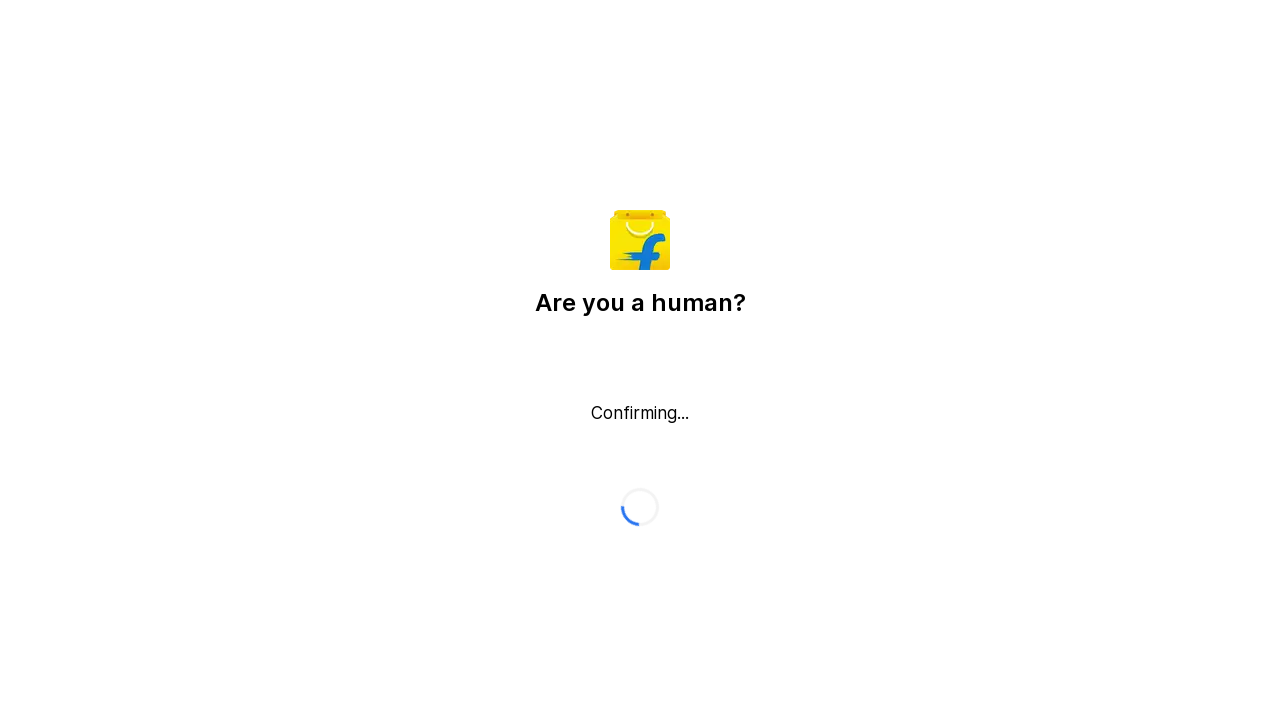

Navigated to Flipkart homepage
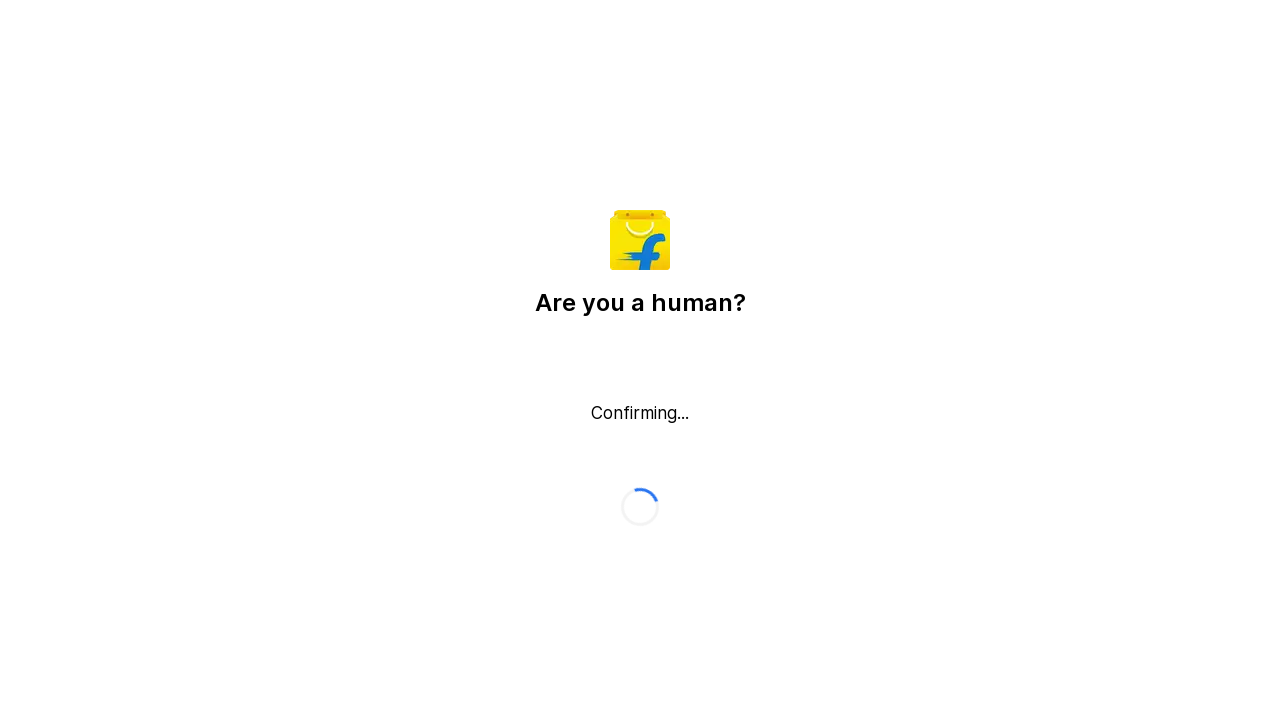

Retrieved page title
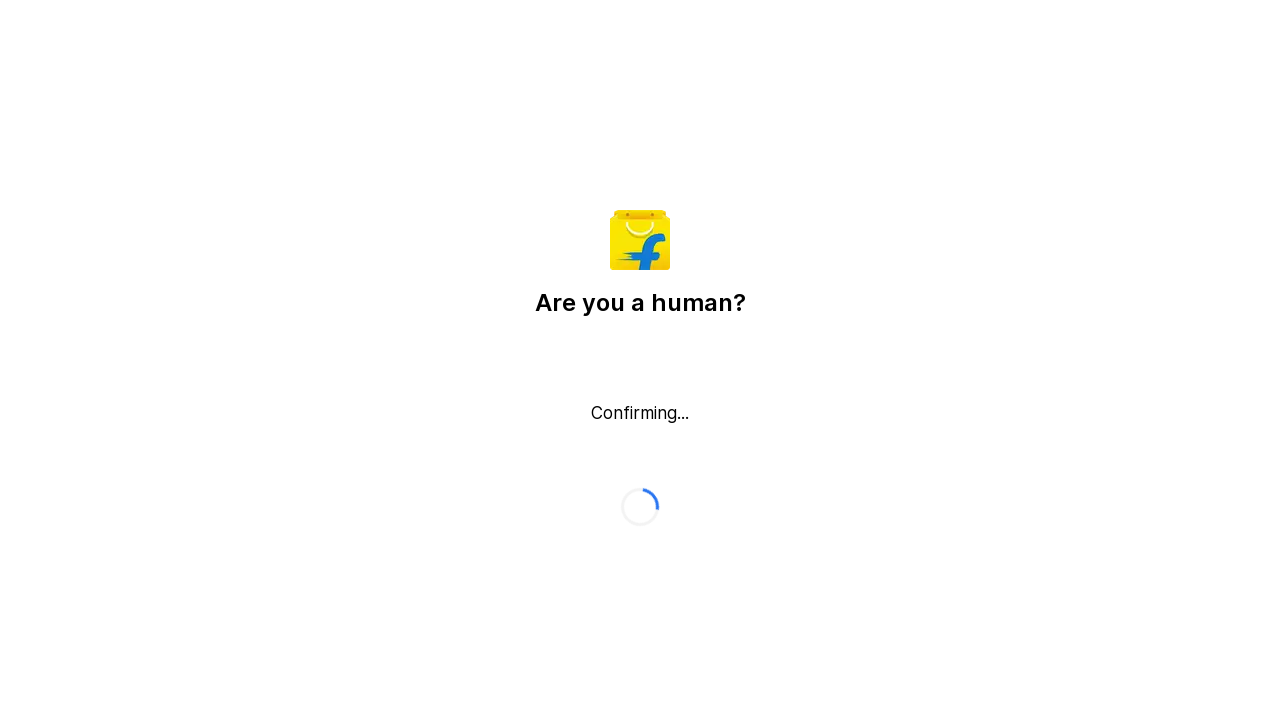

Verified that page title contains 'Flipkart'
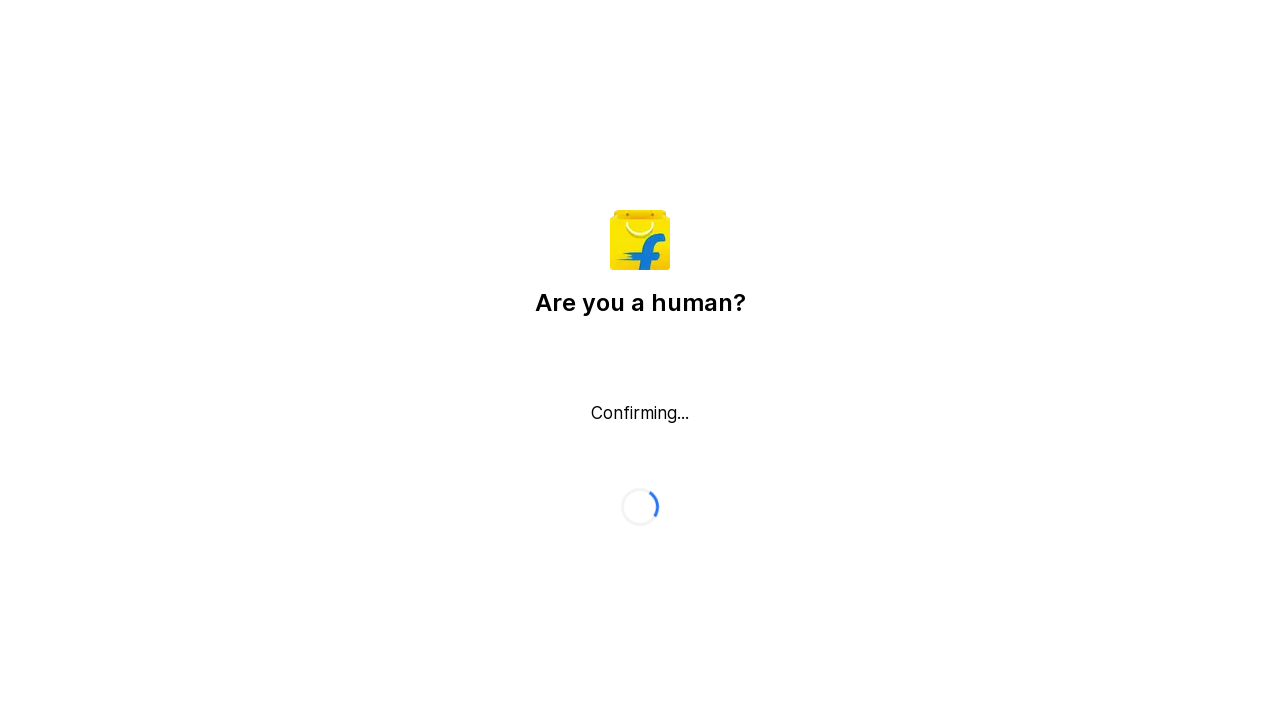

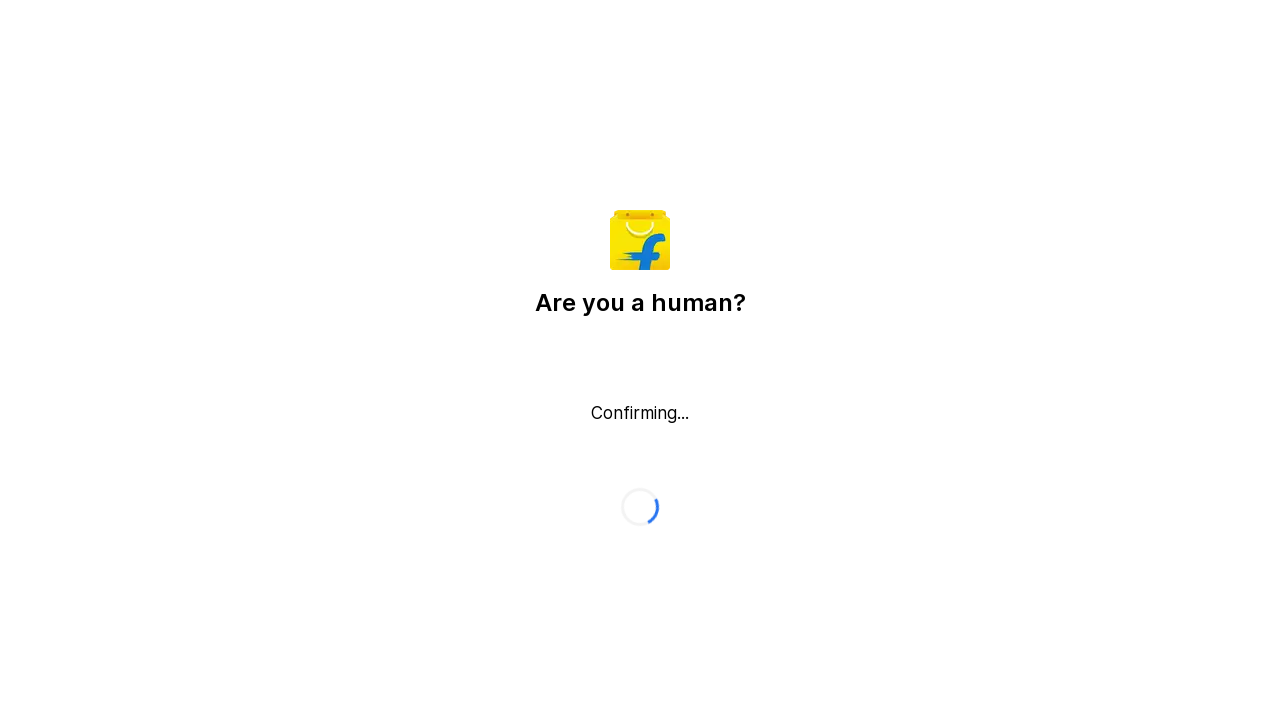